Tests multi-select dropdown functionality by selecting languages (Java, JavaScript), deselecting all, then iterating through all dropdown options to select each one individually, and finally deselecting all again.

Starting URL: https://www.practice-ucodeacademy.com/dropdown

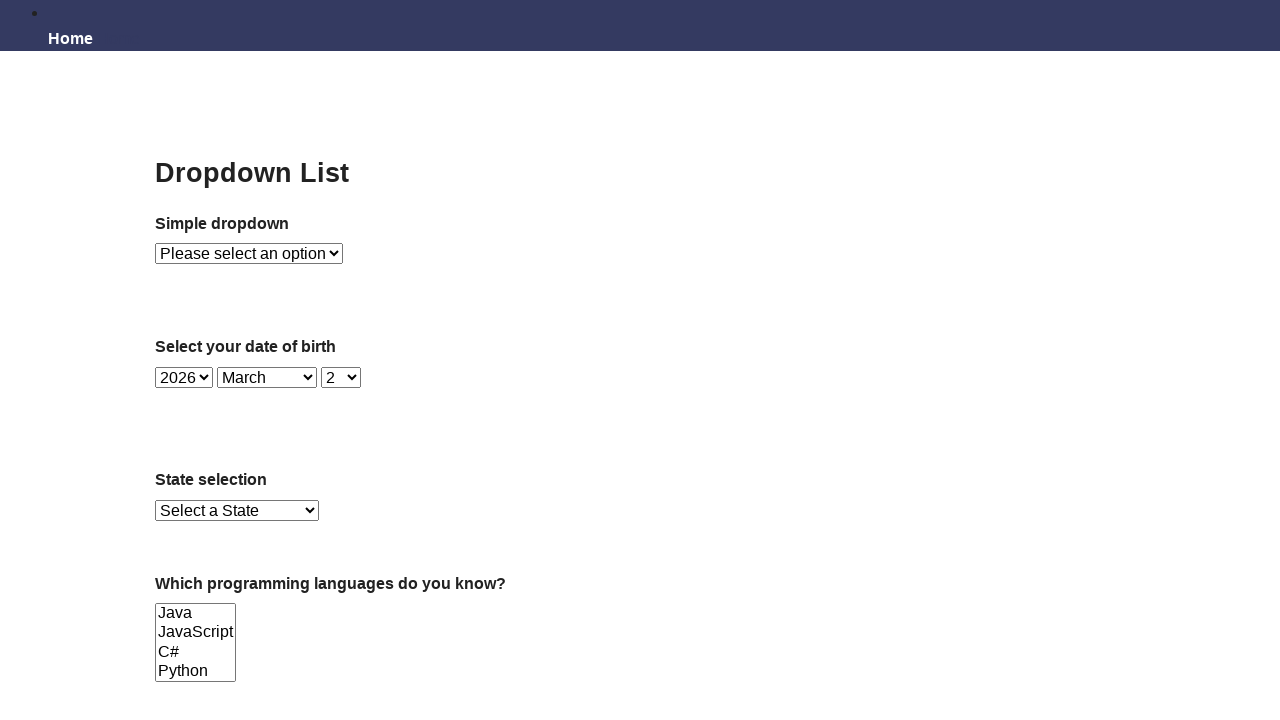

Located the Languages multi-select dropdown
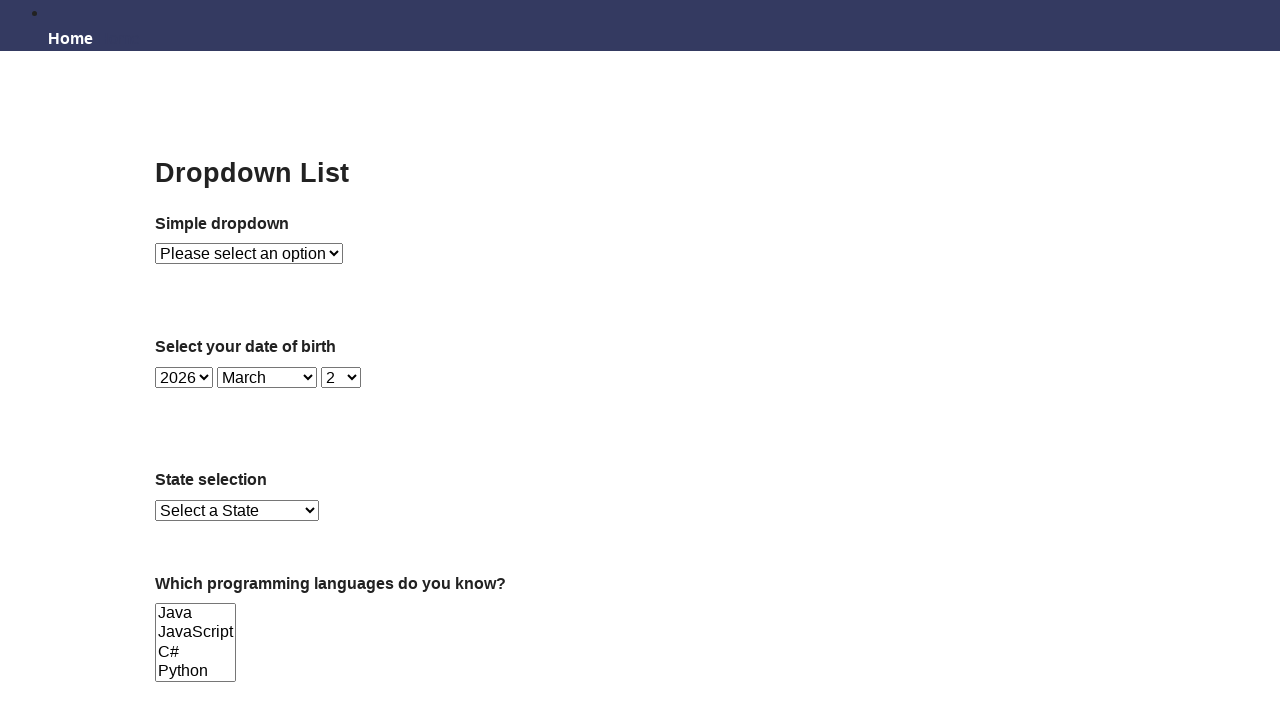

Selected Java from the dropdown on select[name='Languages']
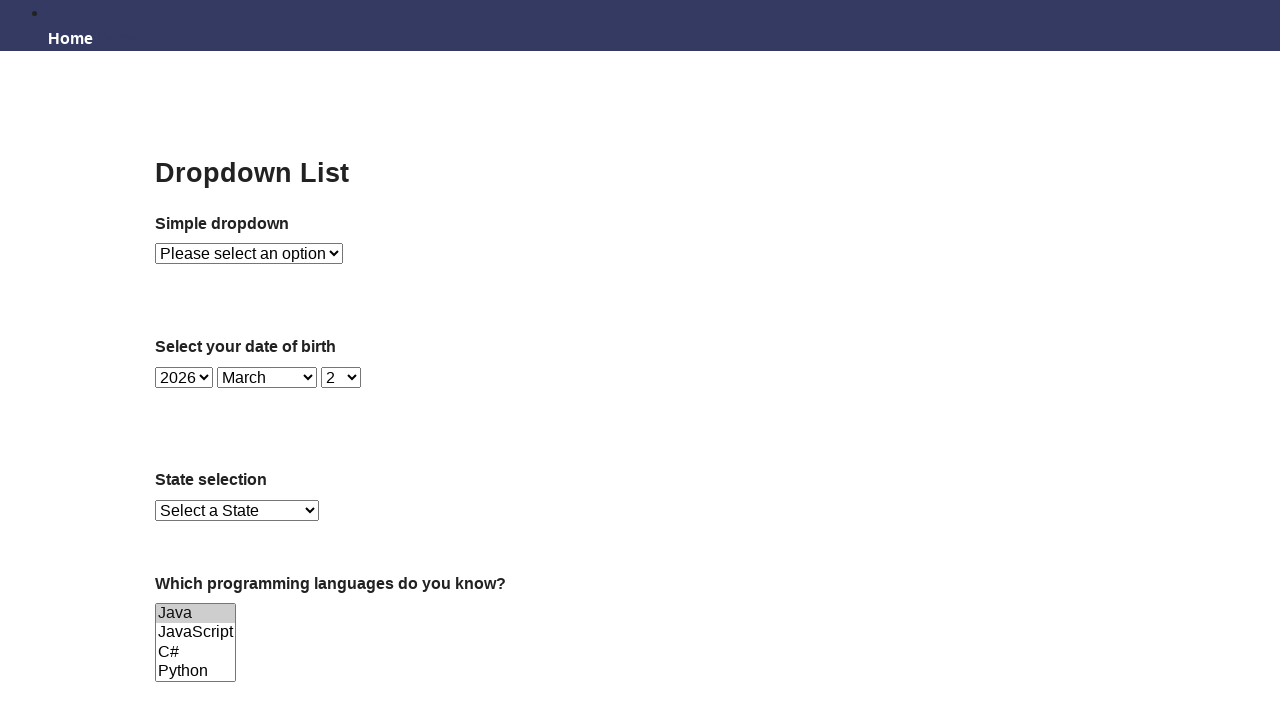

Waited 1 second after selecting Java
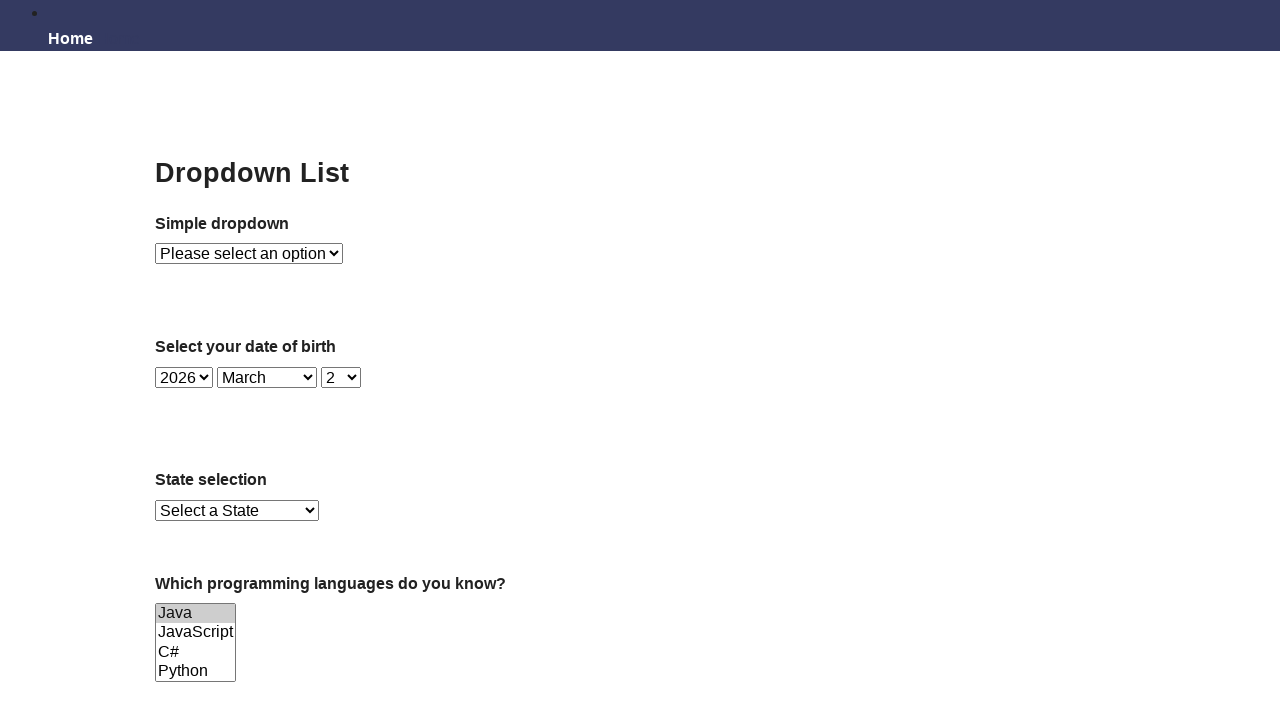

Selected JavaScript from the dropdown on select[name='Languages']
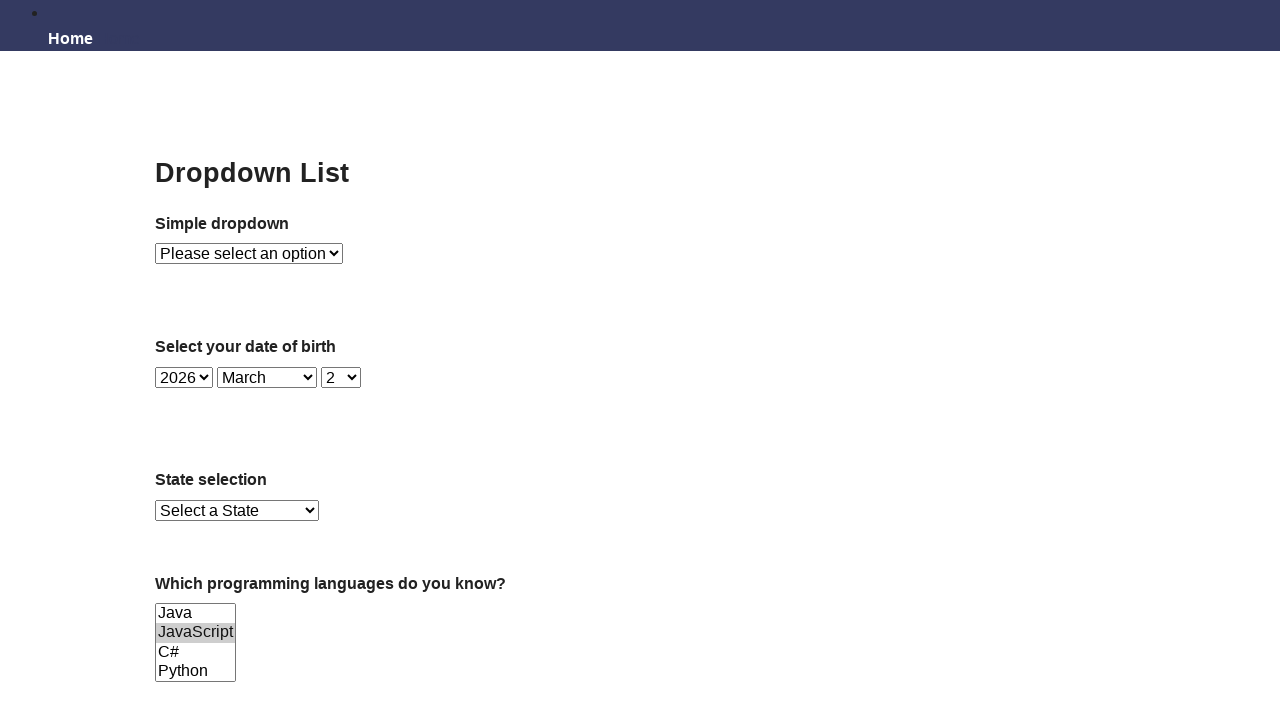

Waited 2 seconds after selecting JavaScript
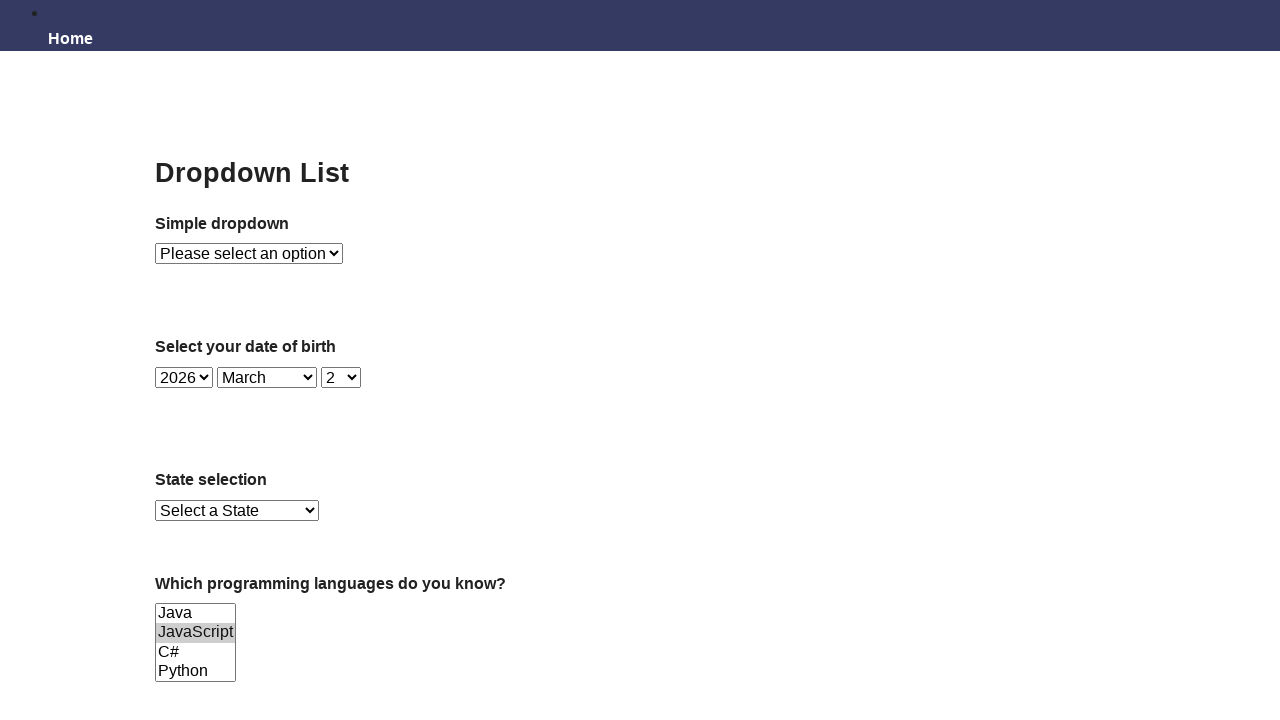

Deselected all options from the dropdown
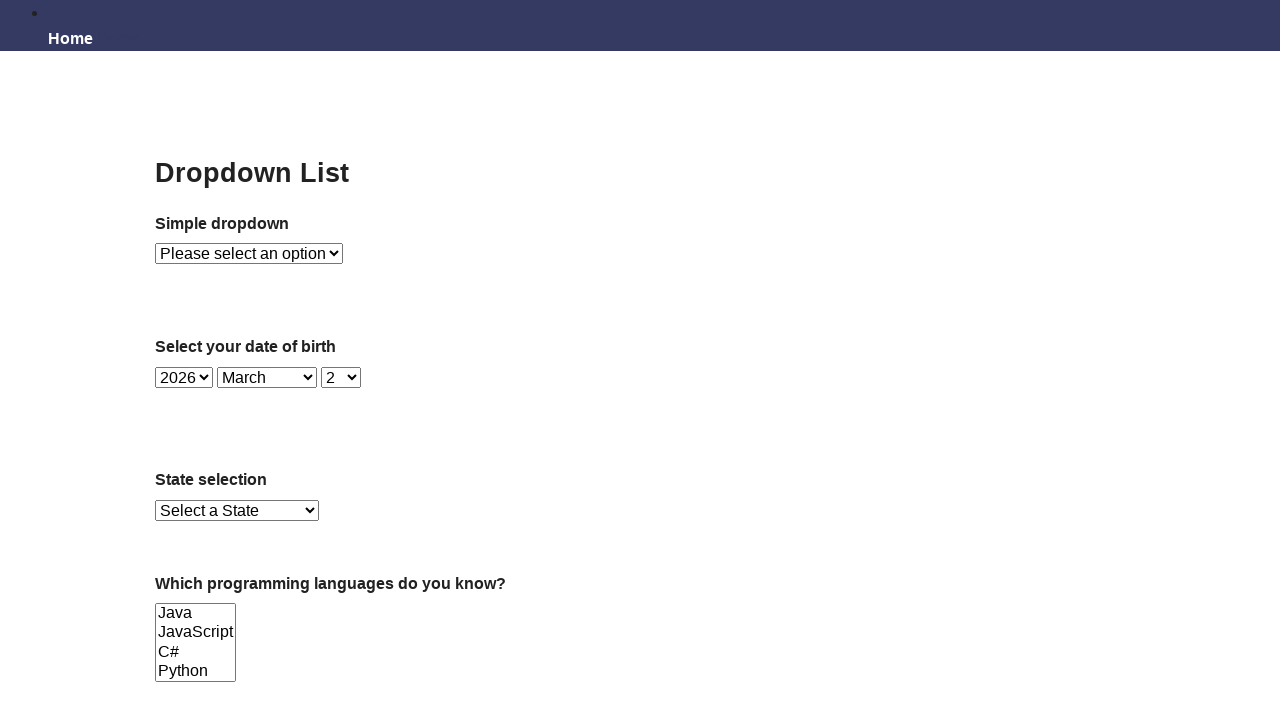

Waited 1 second after deselecting all options
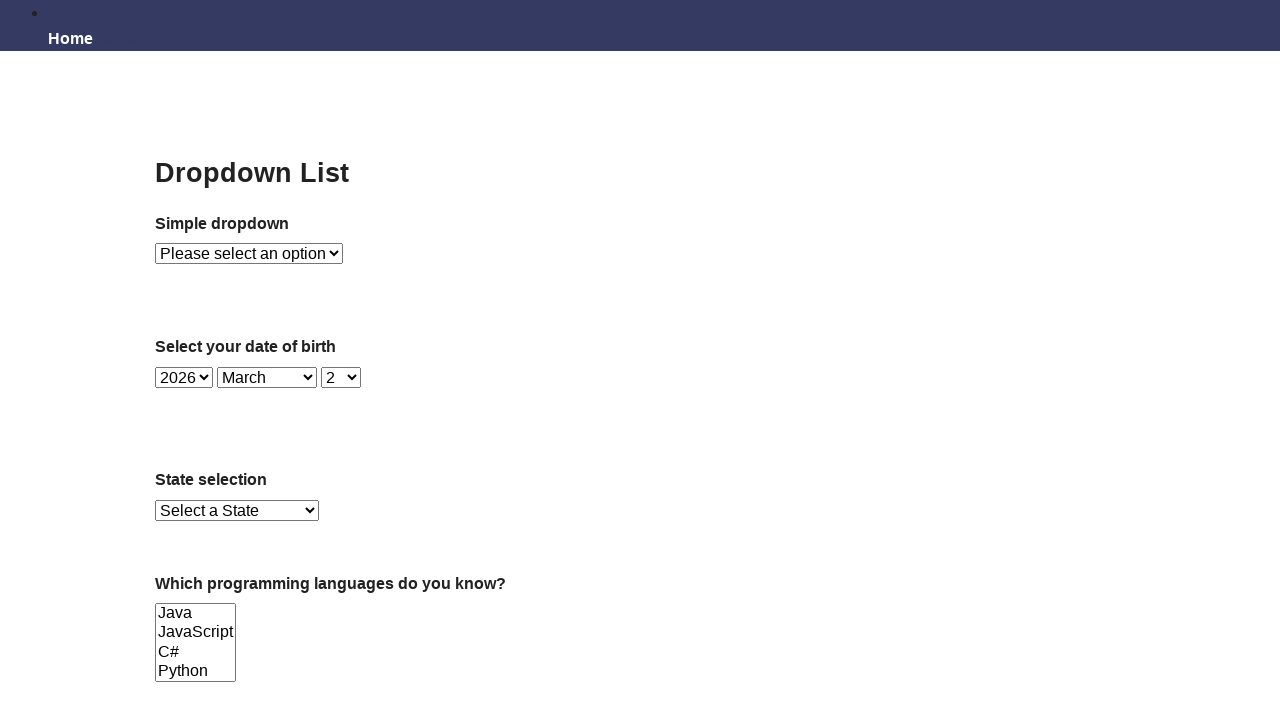

Retrieved all available options from the dropdown
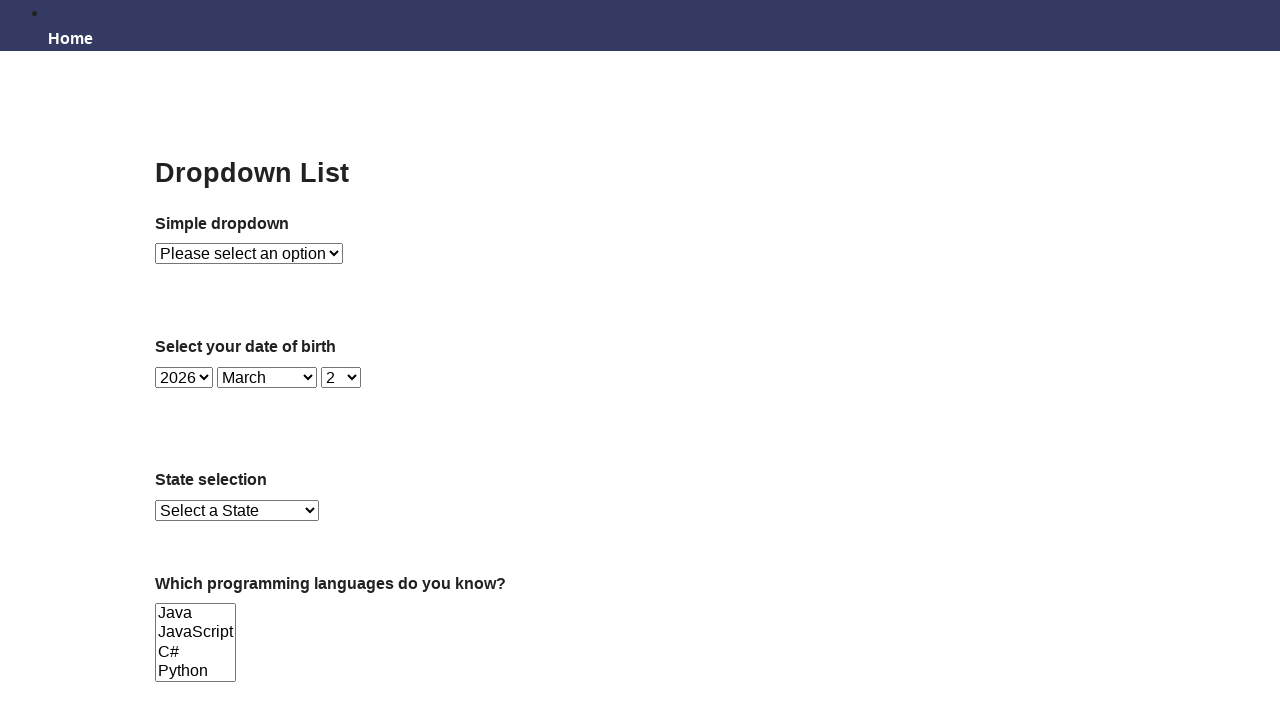

Selected option: Java on select[name='Languages']
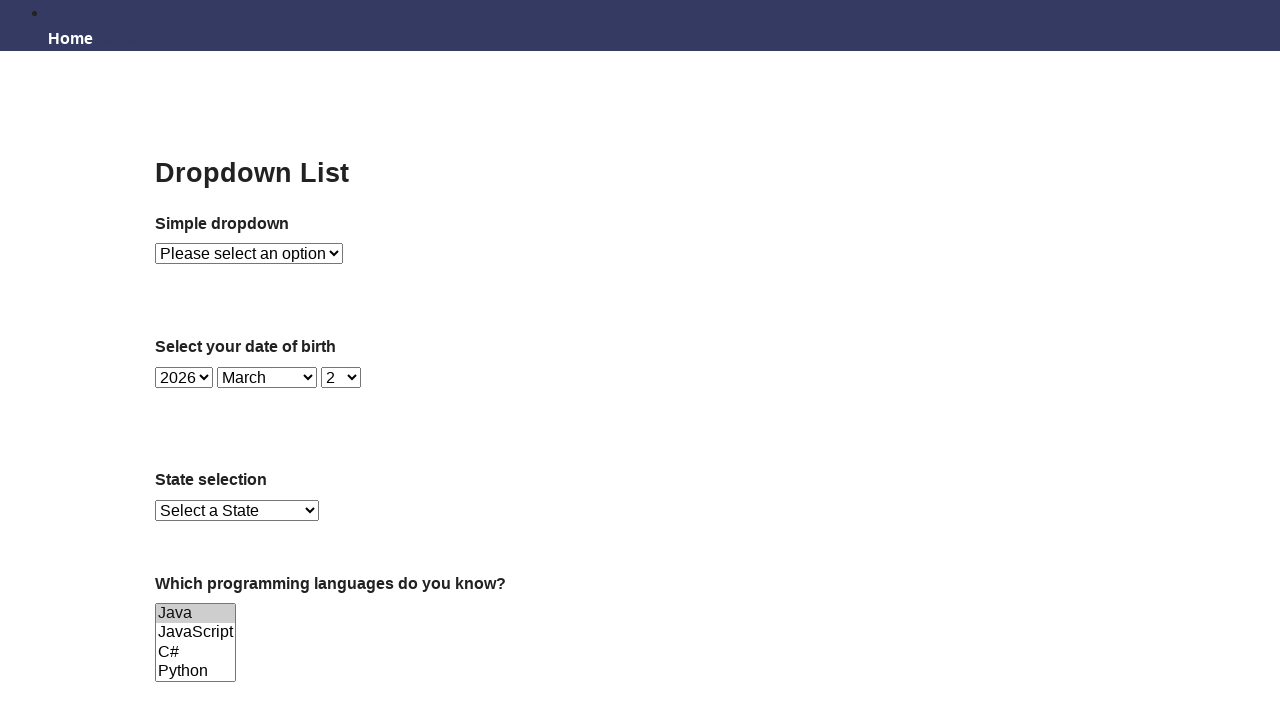

Waited 1 second after selecting Java
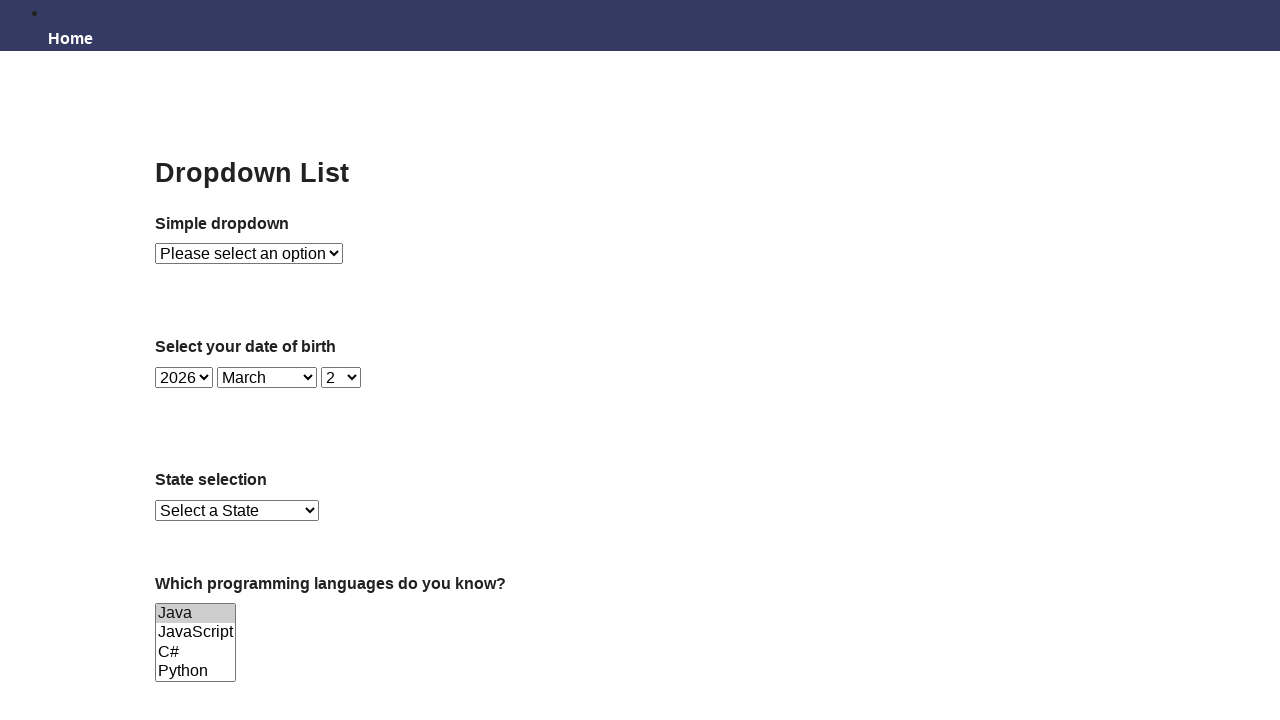

Selected option: JavaScript on select[name='Languages']
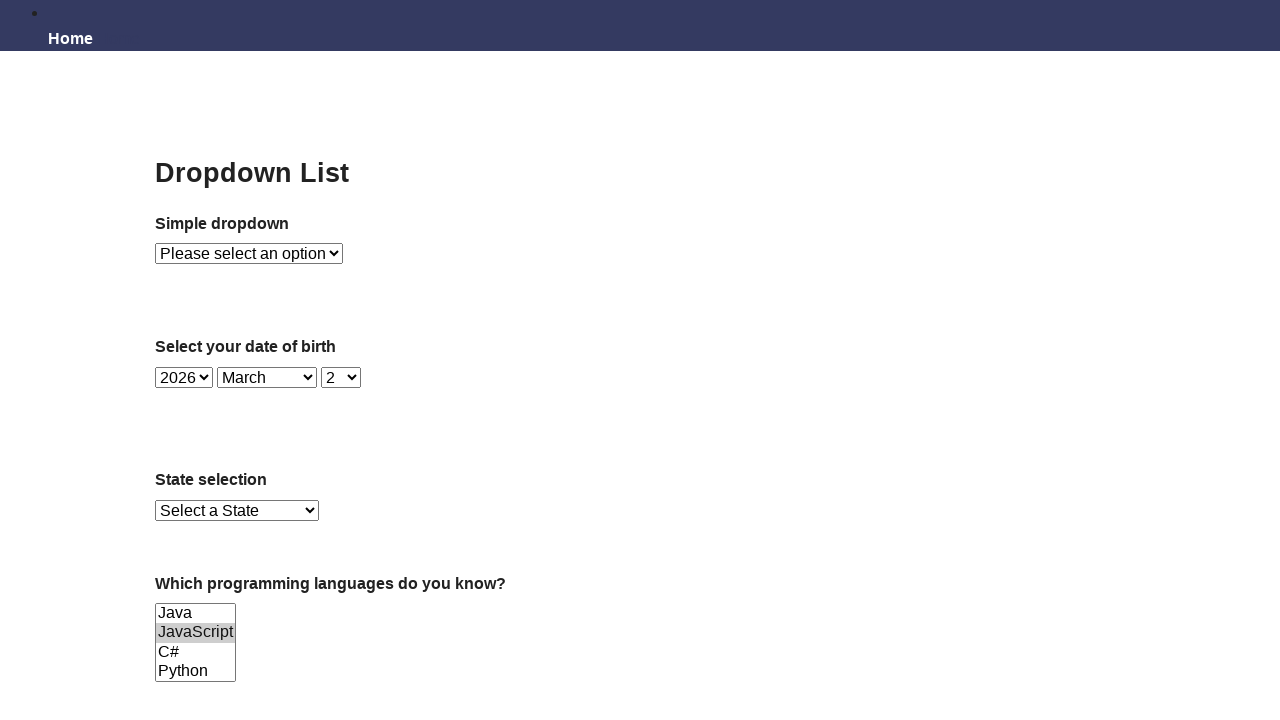

Waited 1 second after selecting JavaScript
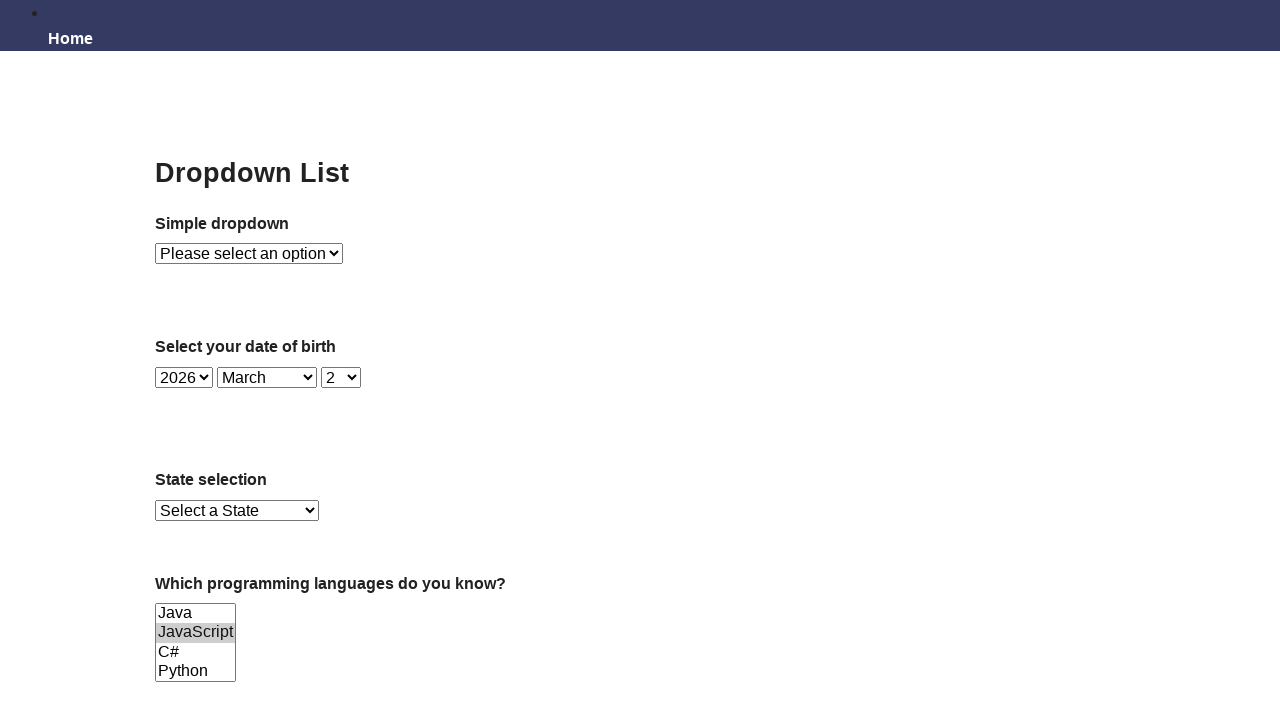

Selected option: C# on select[name='Languages']
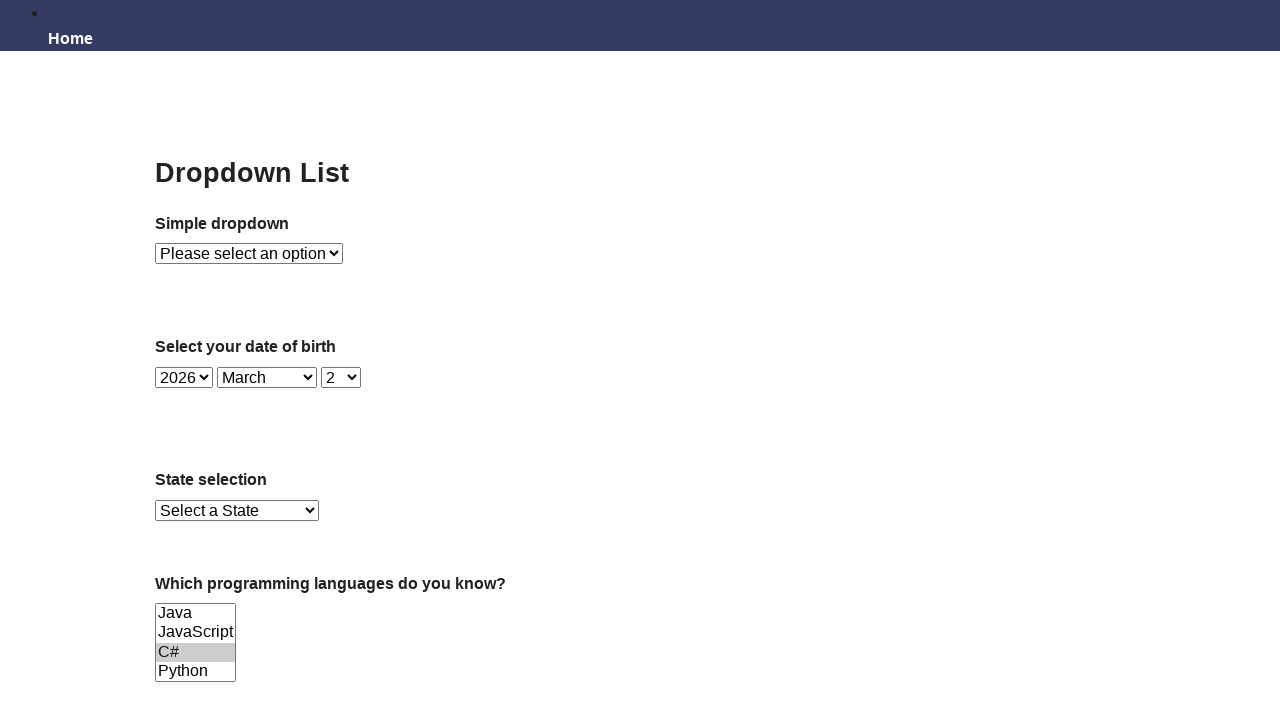

Waited 1 second after selecting C#
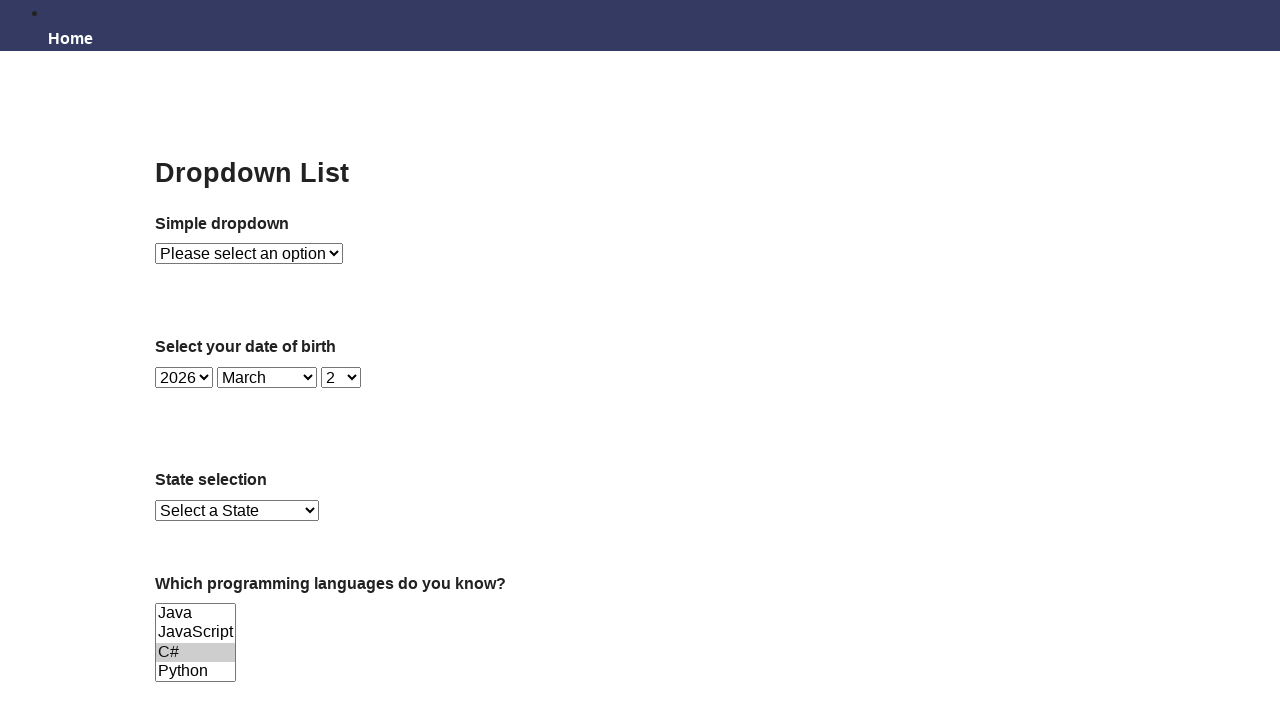

Selected option: Python on select[name='Languages']
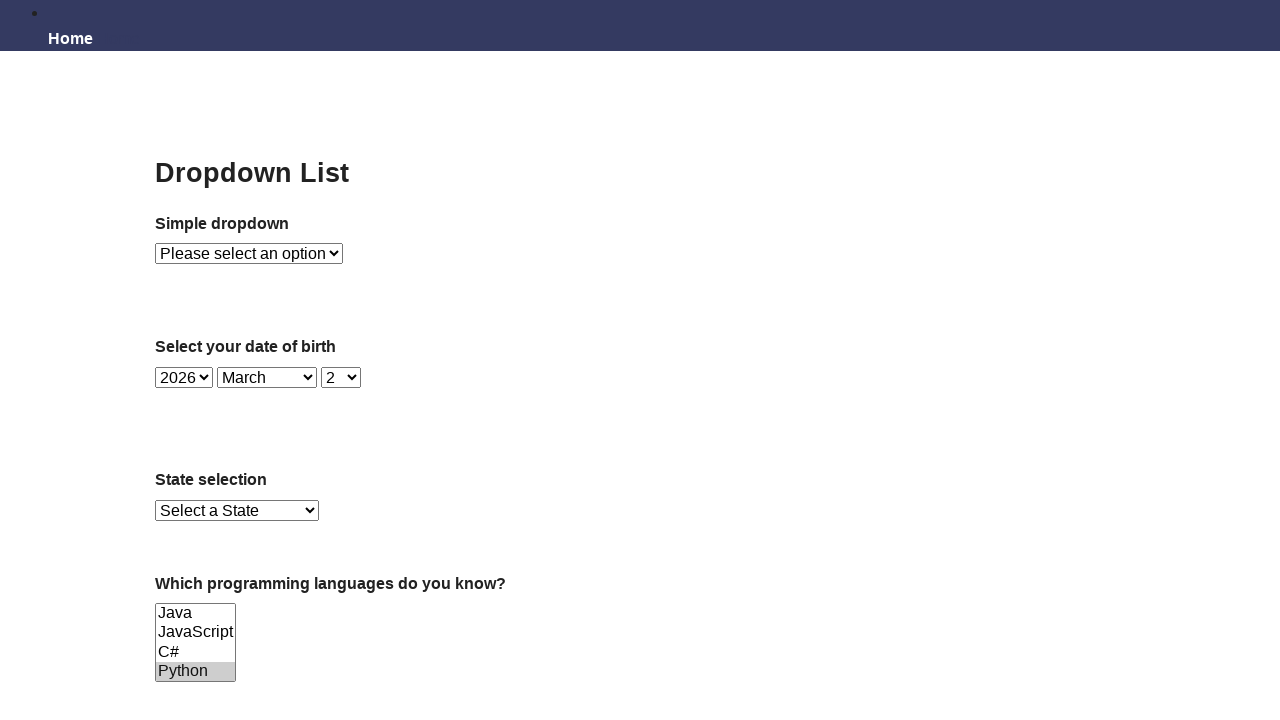

Waited 1 second after selecting Python
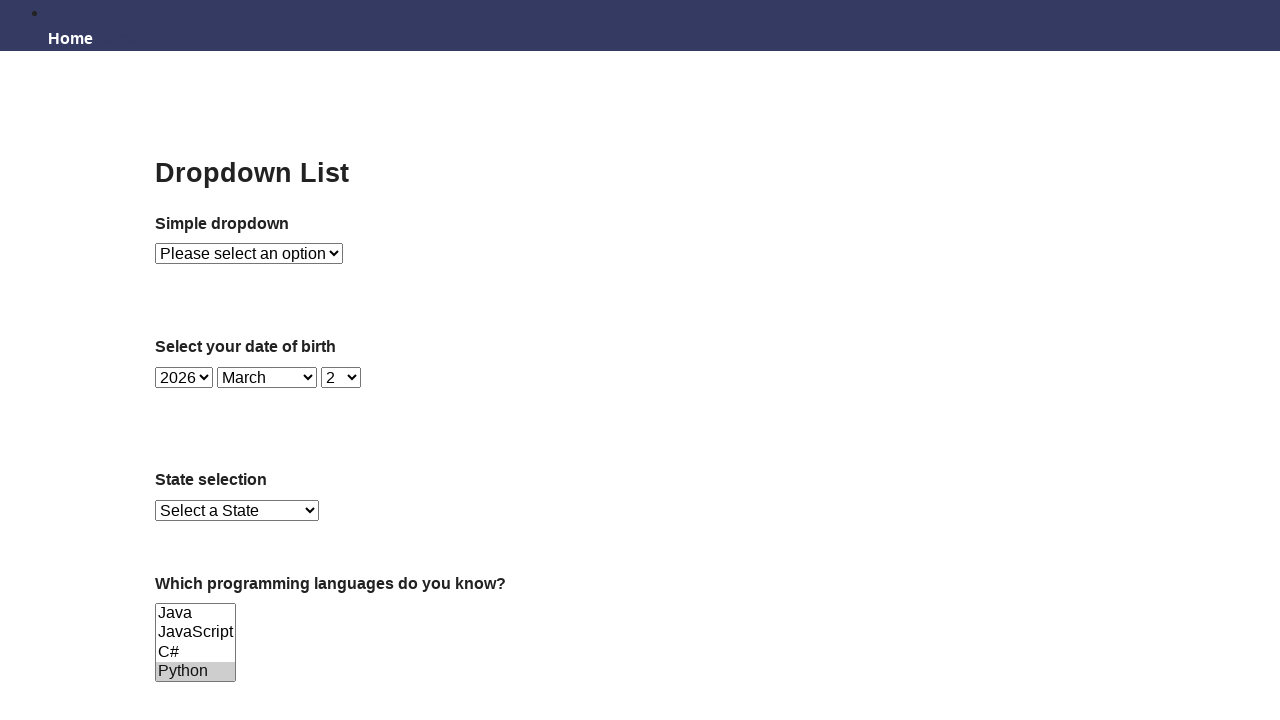

Selected option: Ruby on select[name='Languages']
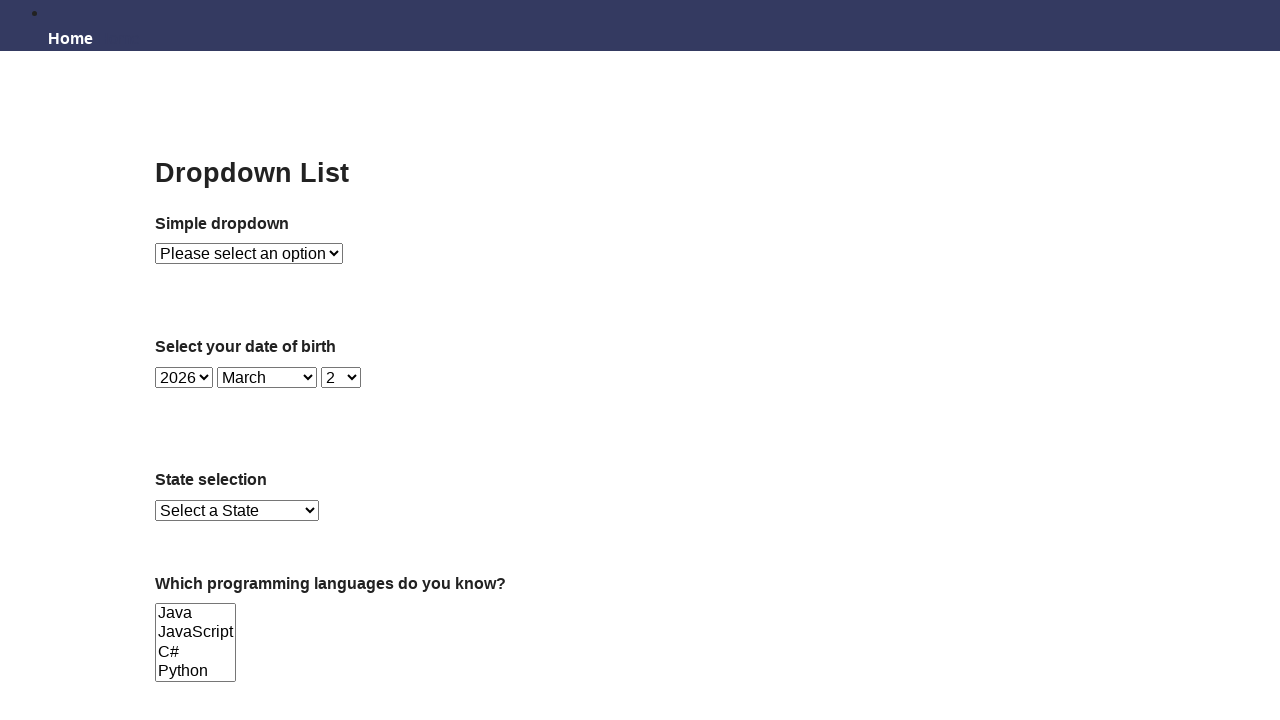

Waited 1 second after selecting Ruby
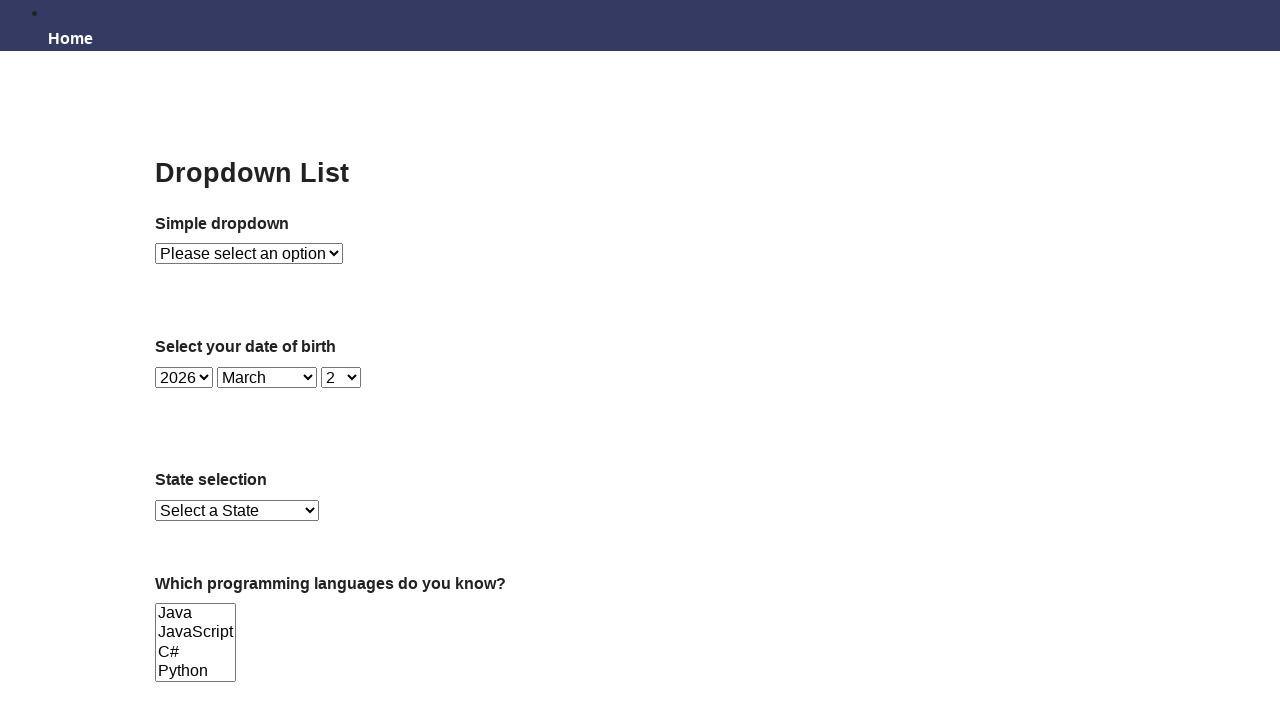

Selected option: C on select[name='Languages']
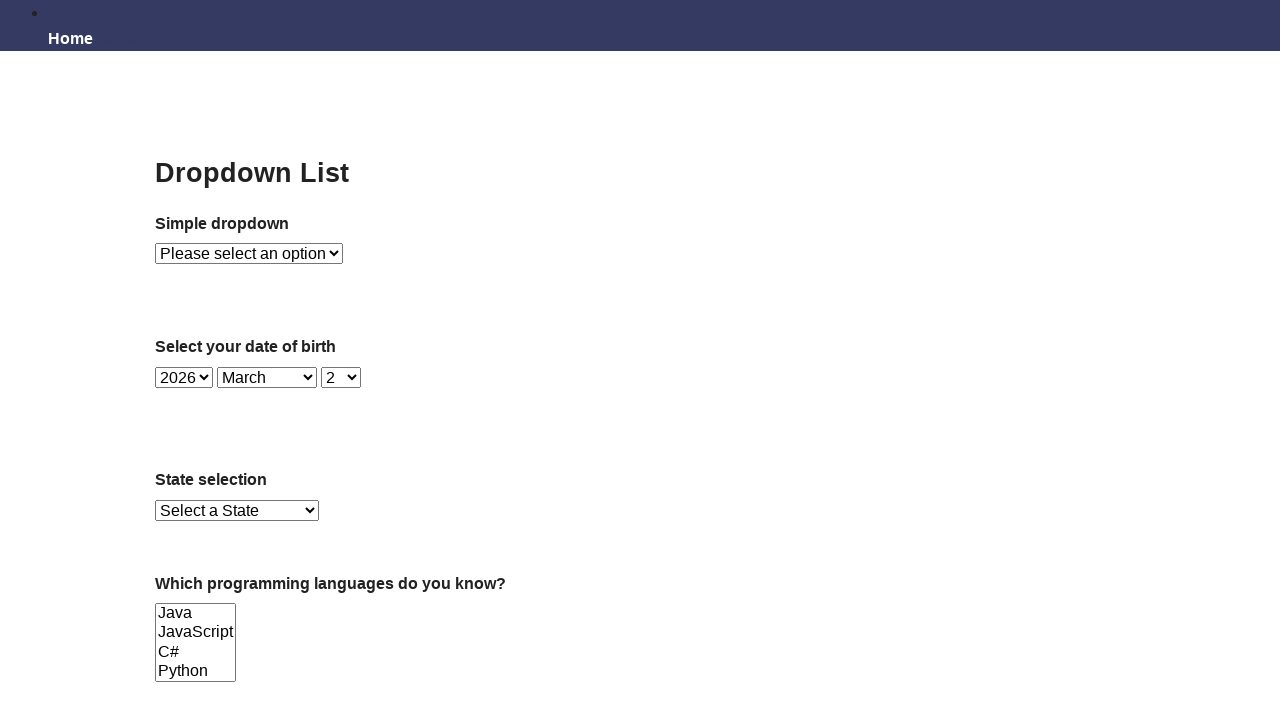

Waited 1 second after selecting C
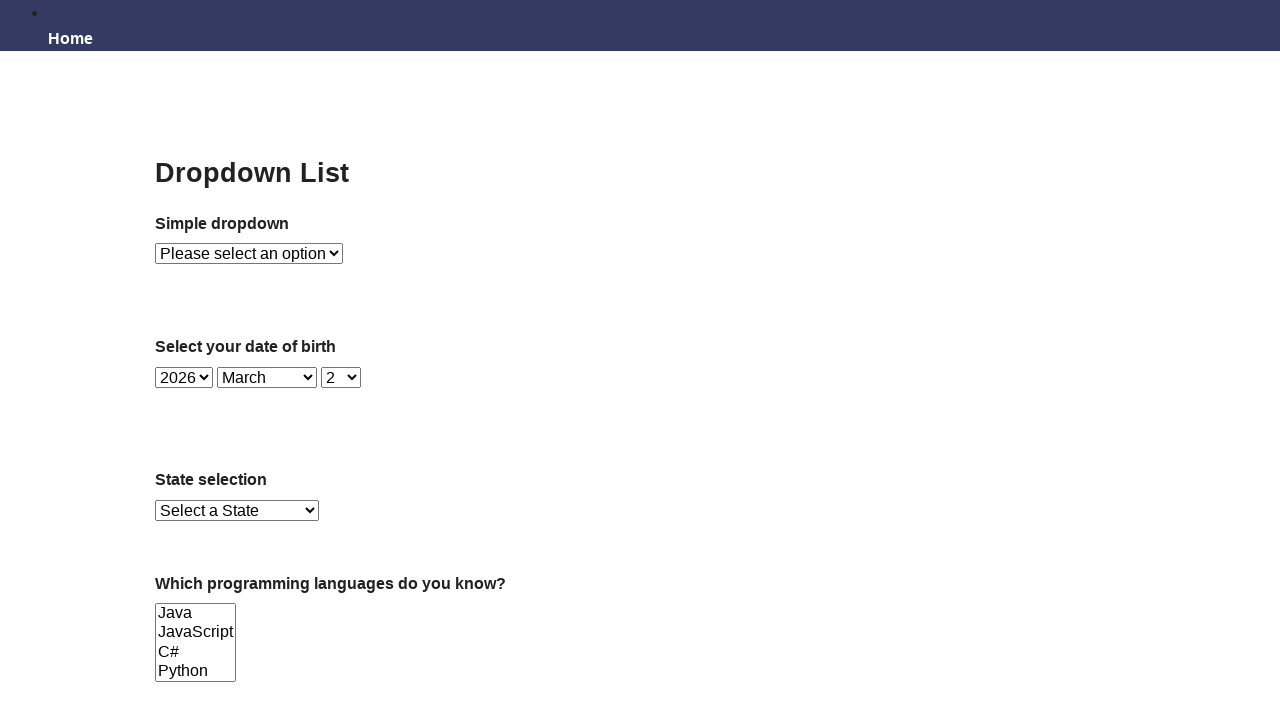

Waited 2 seconds after completing individual option selections
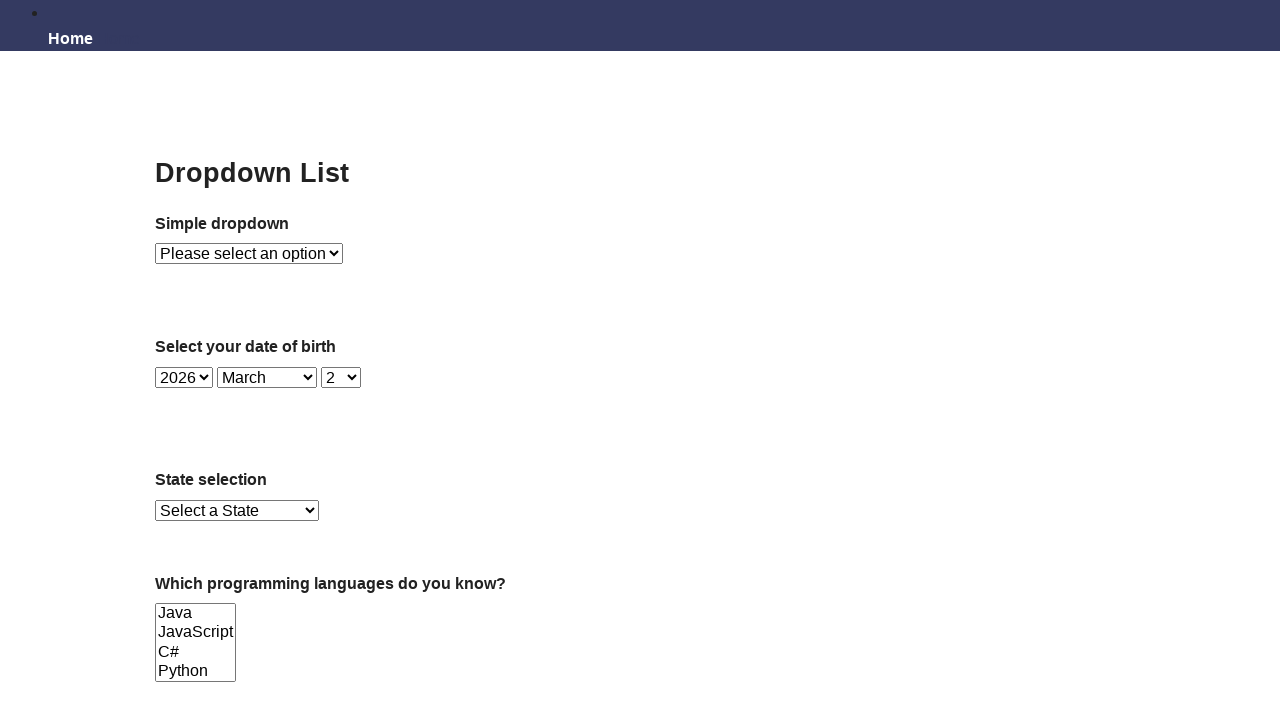

Deselected all options from the dropdown again
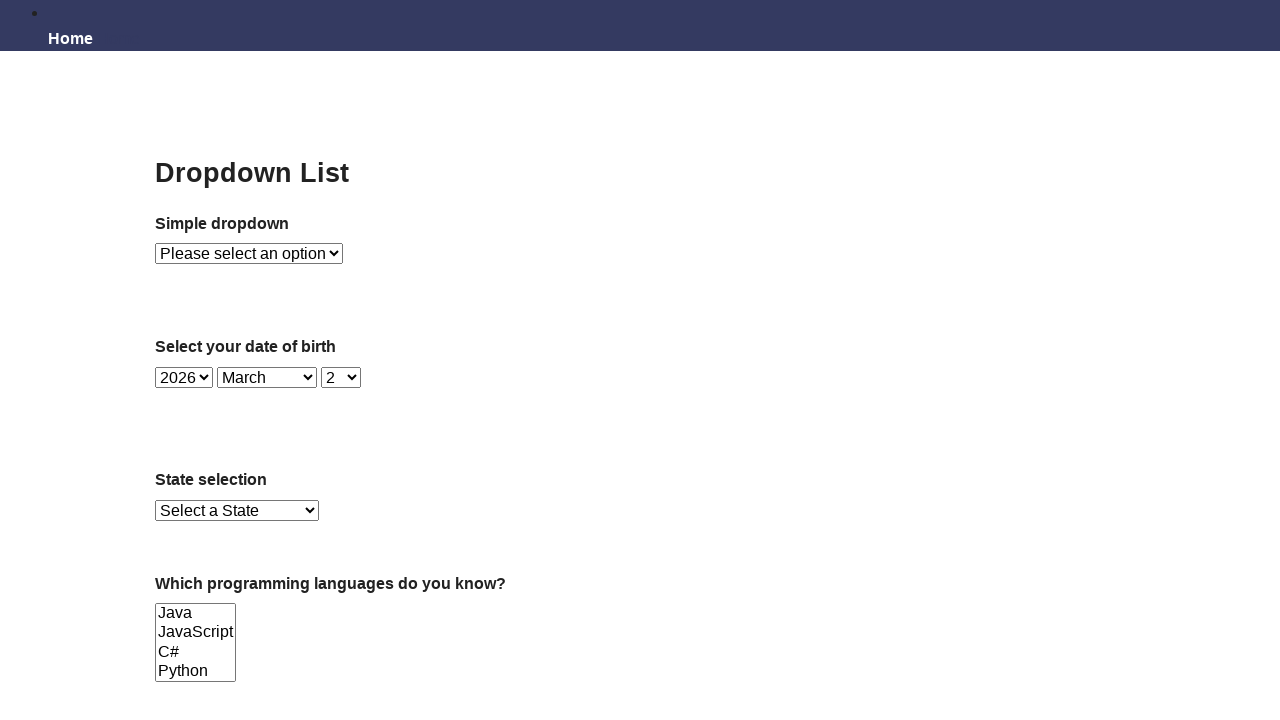

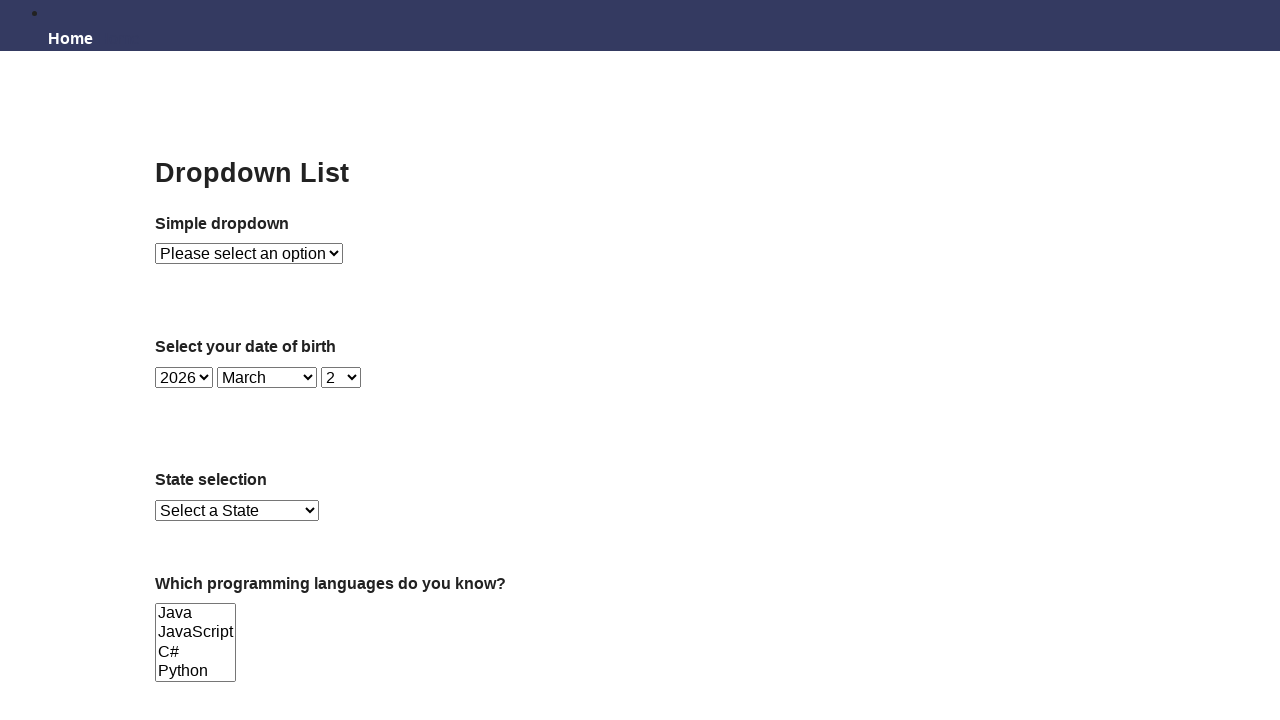